Tests that clicking the Scooter logo from the order page redirects back to the main page

Starting URL: https://qa-scooter.praktikum-services.ru/order

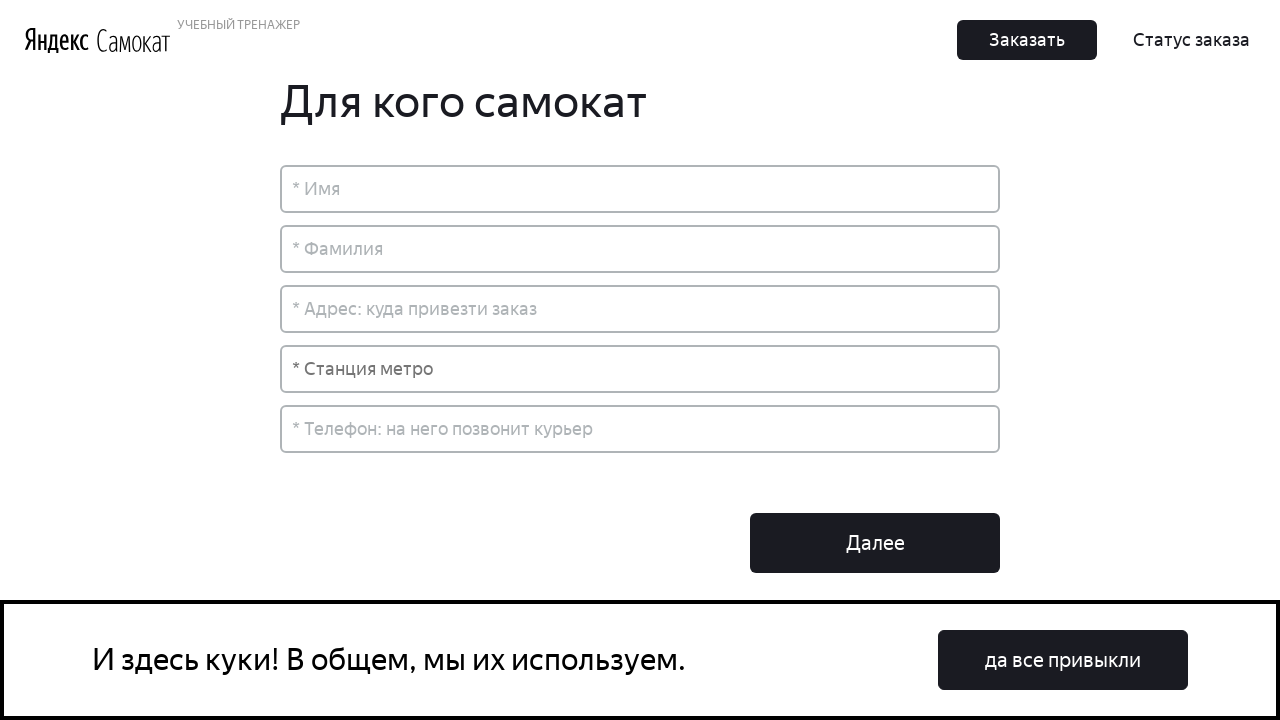

Clicked Scooter logo to navigate back to main page at (134, 40) on a[href='/']
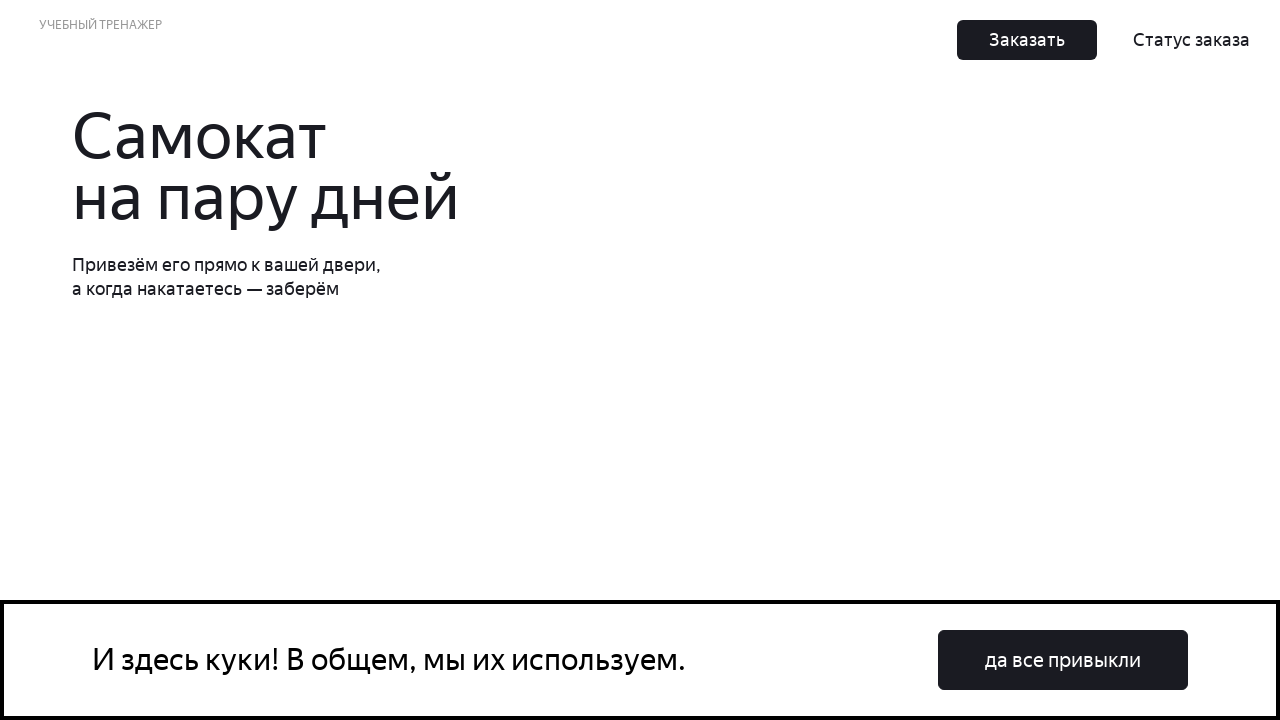

Successfully redirected to main page at https://qa-scooter.praktikum-services.ru/
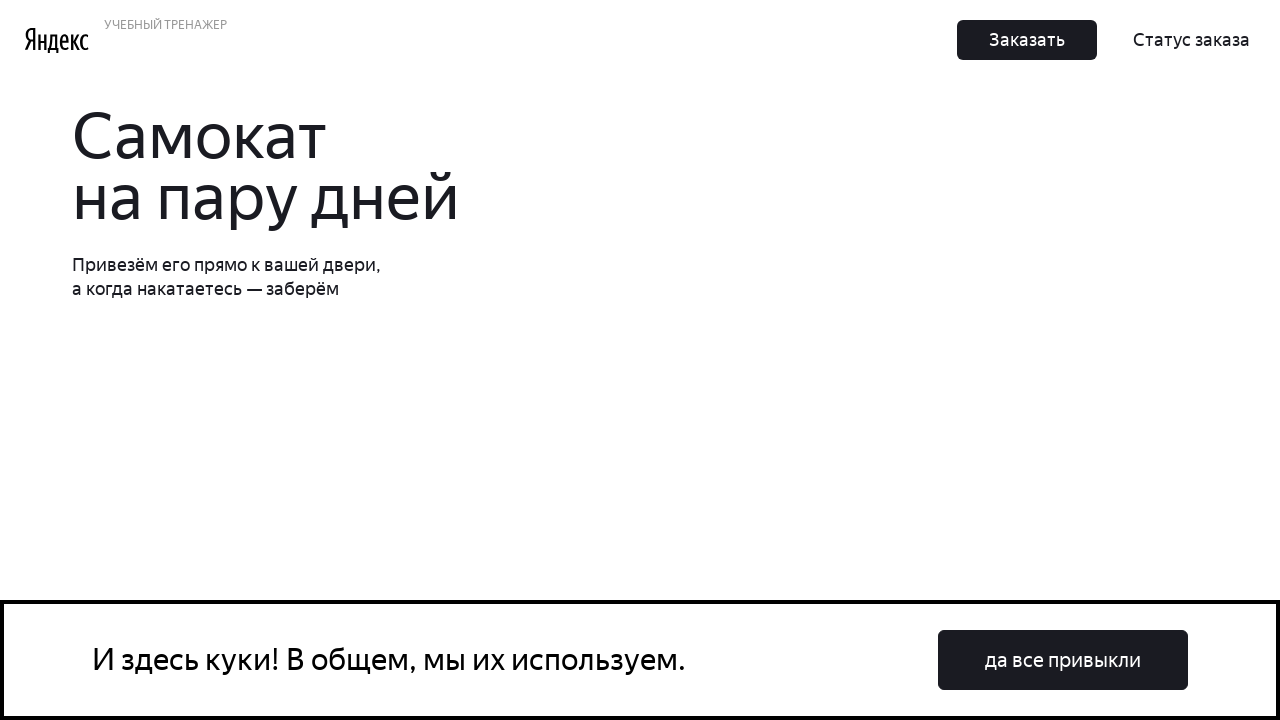

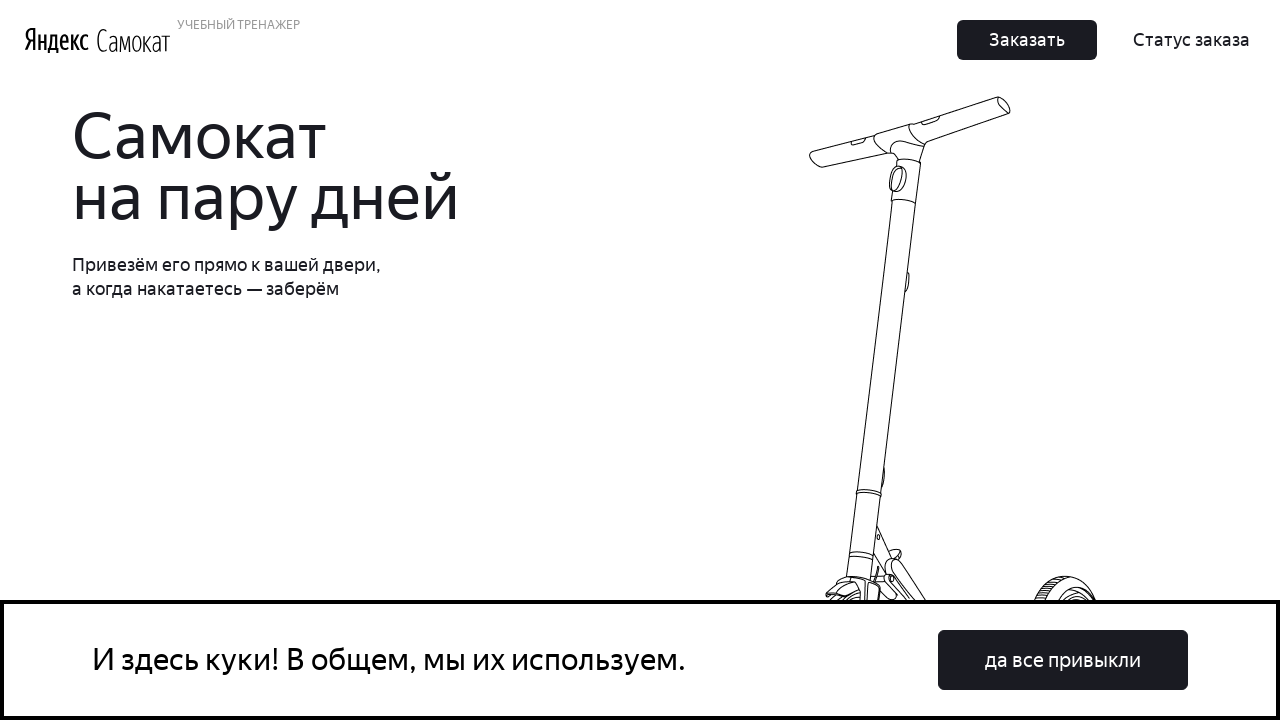